Tests that the complete all checkbox state updates when individual items are completed or cleared

Starting URL: https://demo.playwright.dev/todomvc

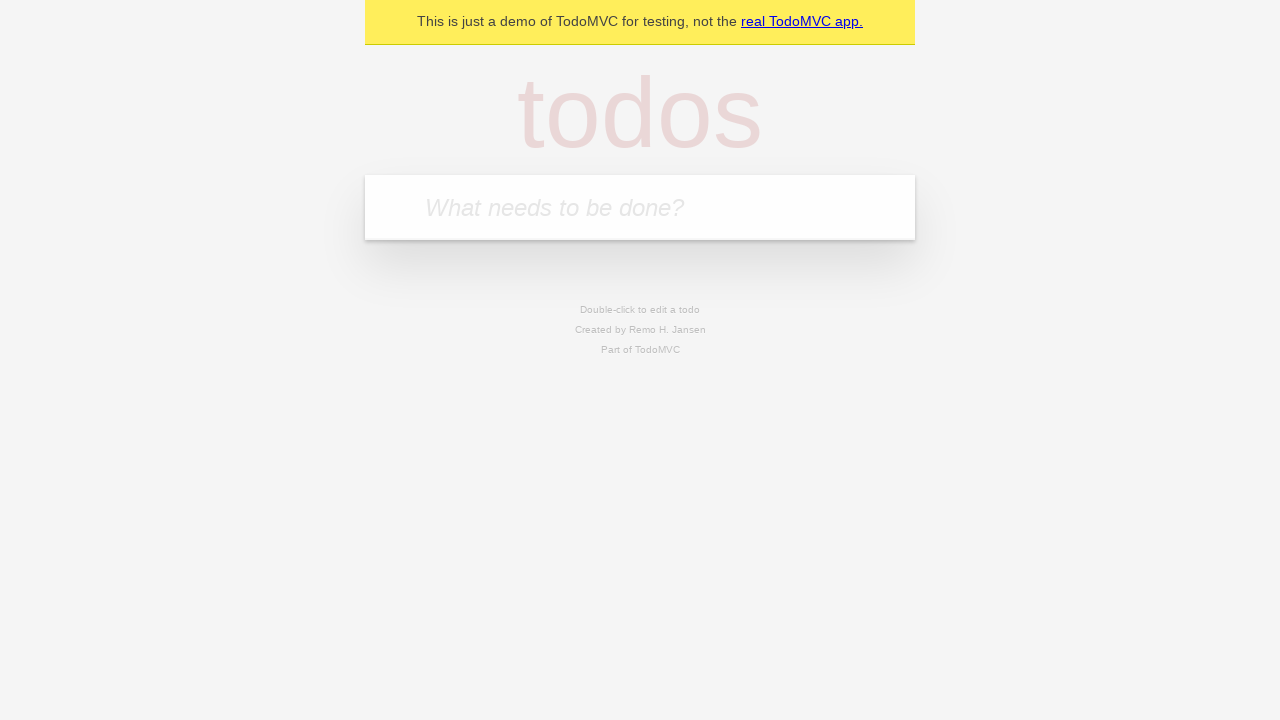

Filled todo input with 'buy some cheese' on internal:attr=[placeholder="What needs to be done?"i]
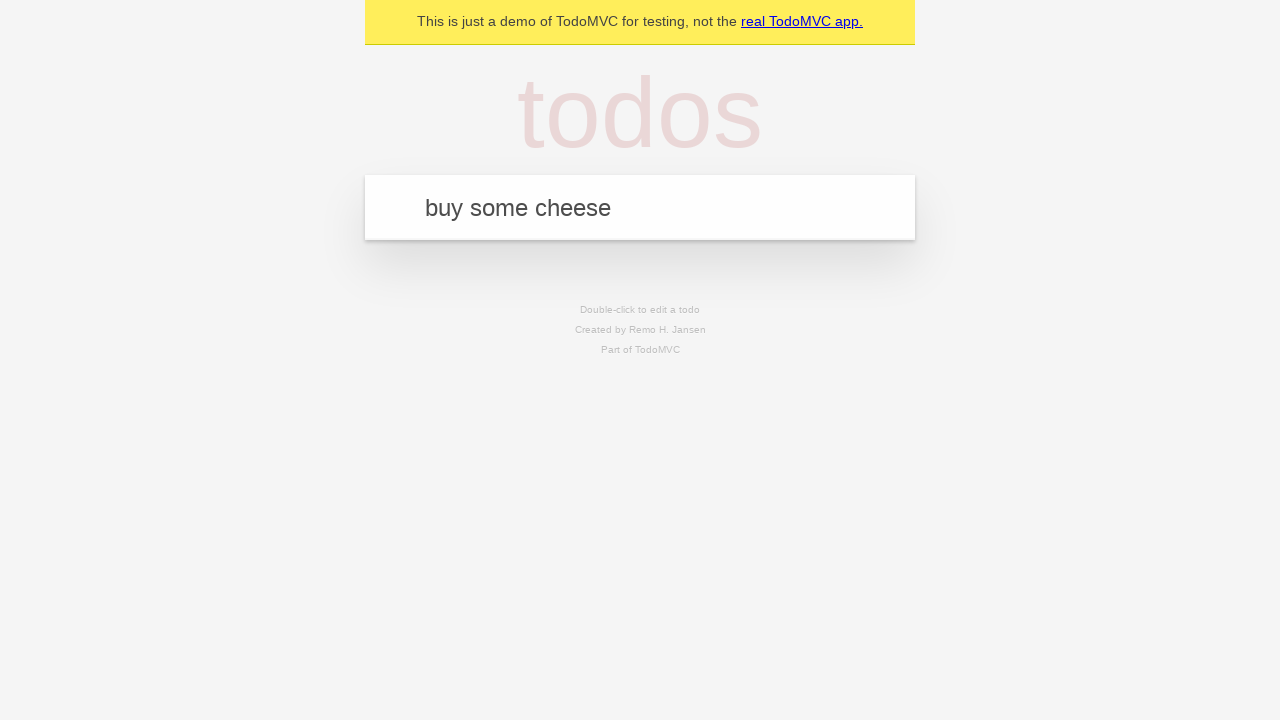

Pressed Enter to create first todo on internal:attr=[placeholder="What needs to be done?"i]
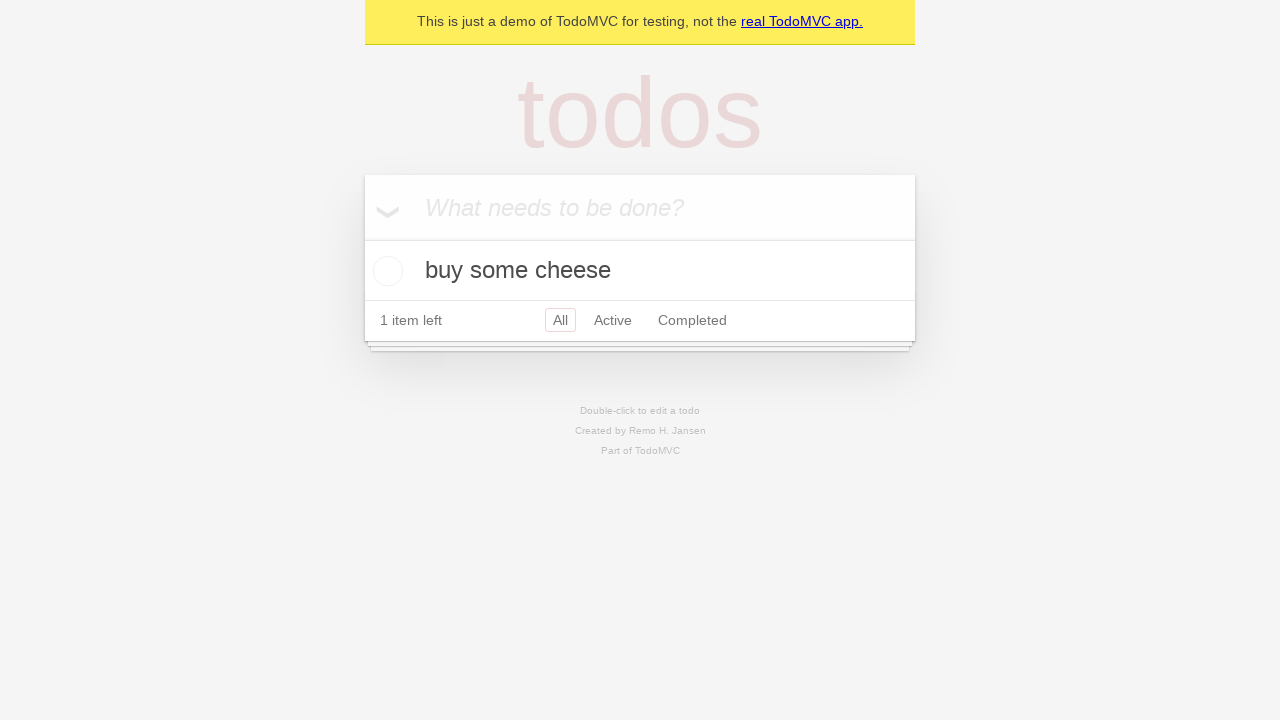

Filled todo input with 'feed the cat' on internal:attr=[placeholder="What needs to be done?"i]
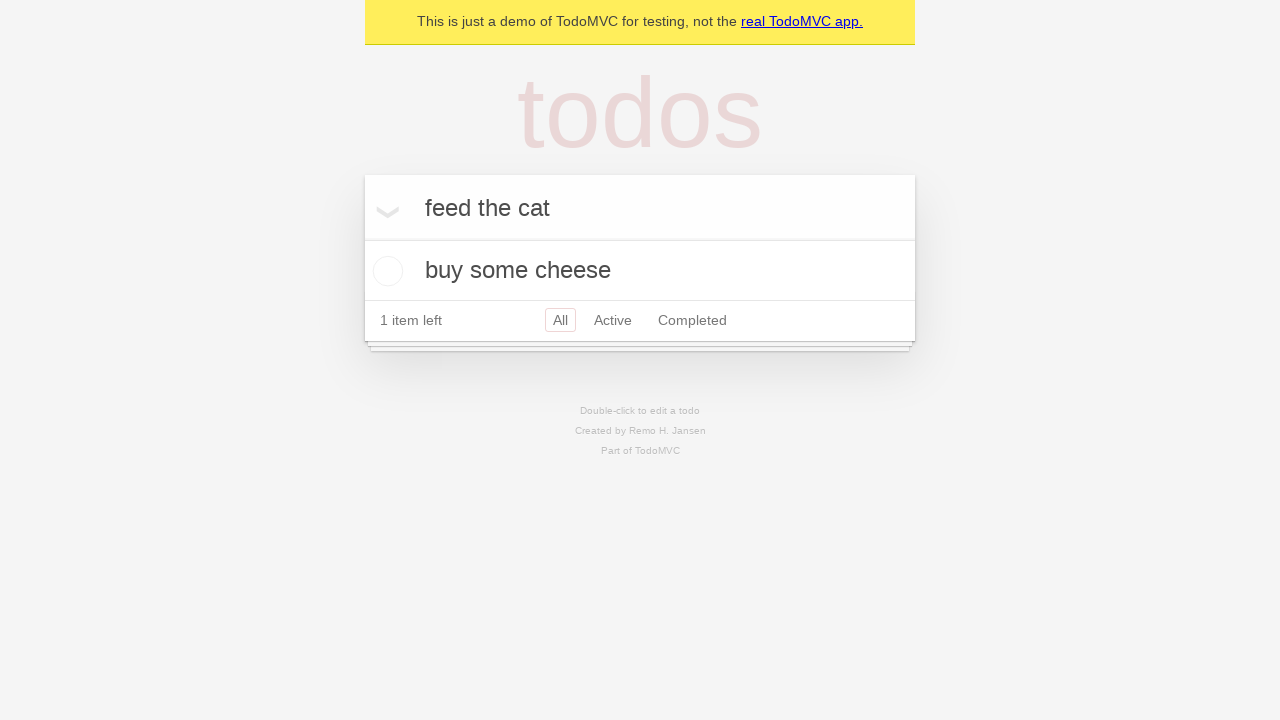

Pressed Enter to create second todo on internal:attr=[placeholder="What needs to be done?"i]
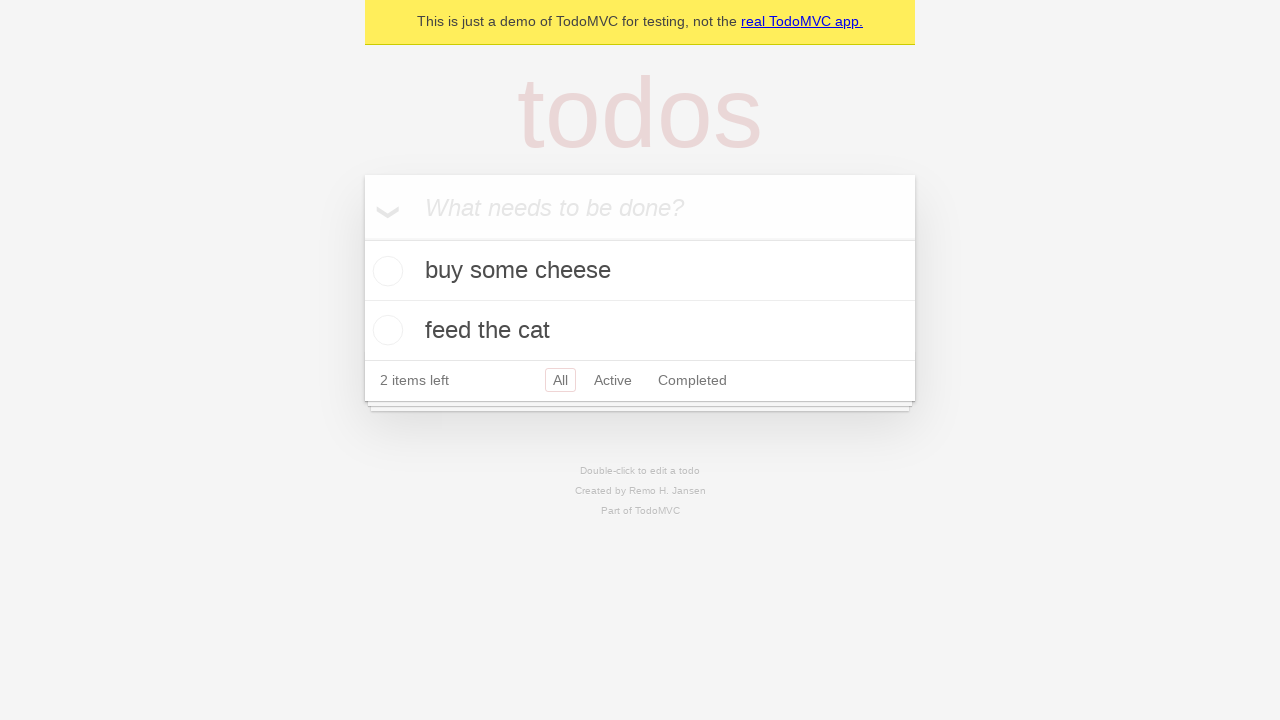

Filled todo input with 'book a doctors appointment' on internal:attr=[placeholder="What needs to be done?"i]
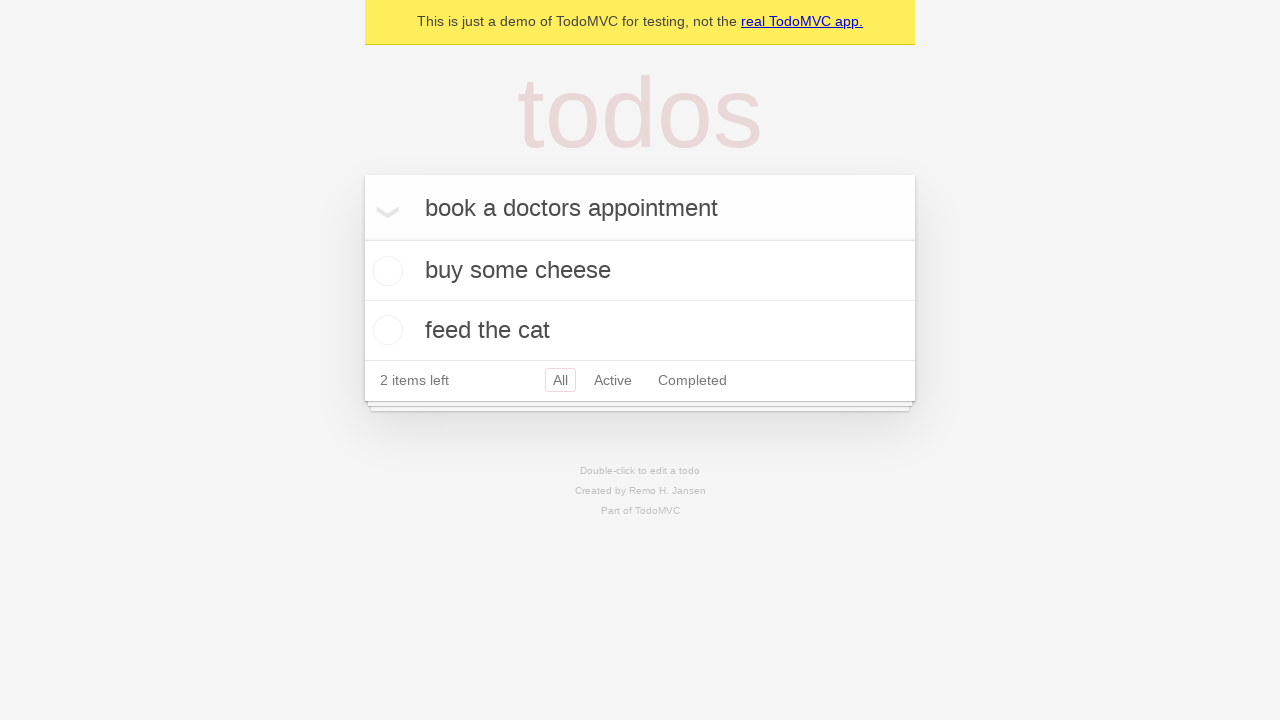

Pressed Enter to create third todo on internal:attr=[placeholder="What needs to be done?"i]
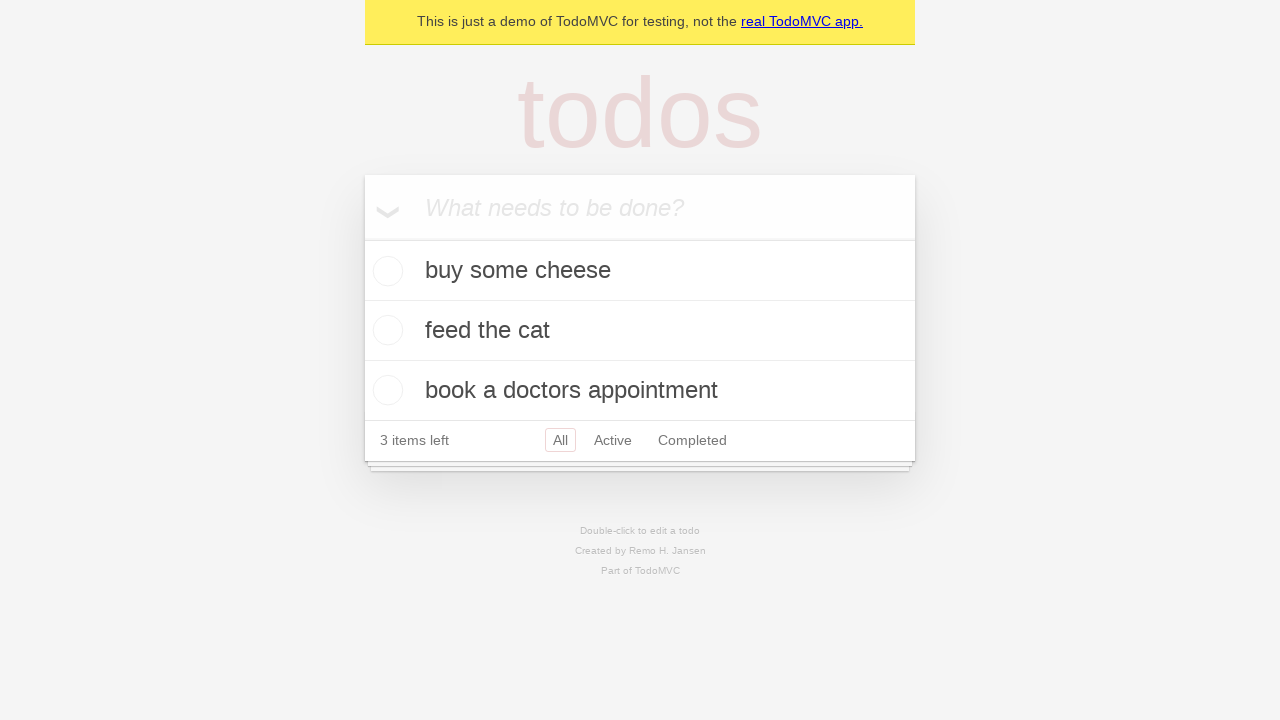

Checked 'Mark all as complete' checkbox to complete all todos at (362, 238) on internal:label="Mark all as complete"i
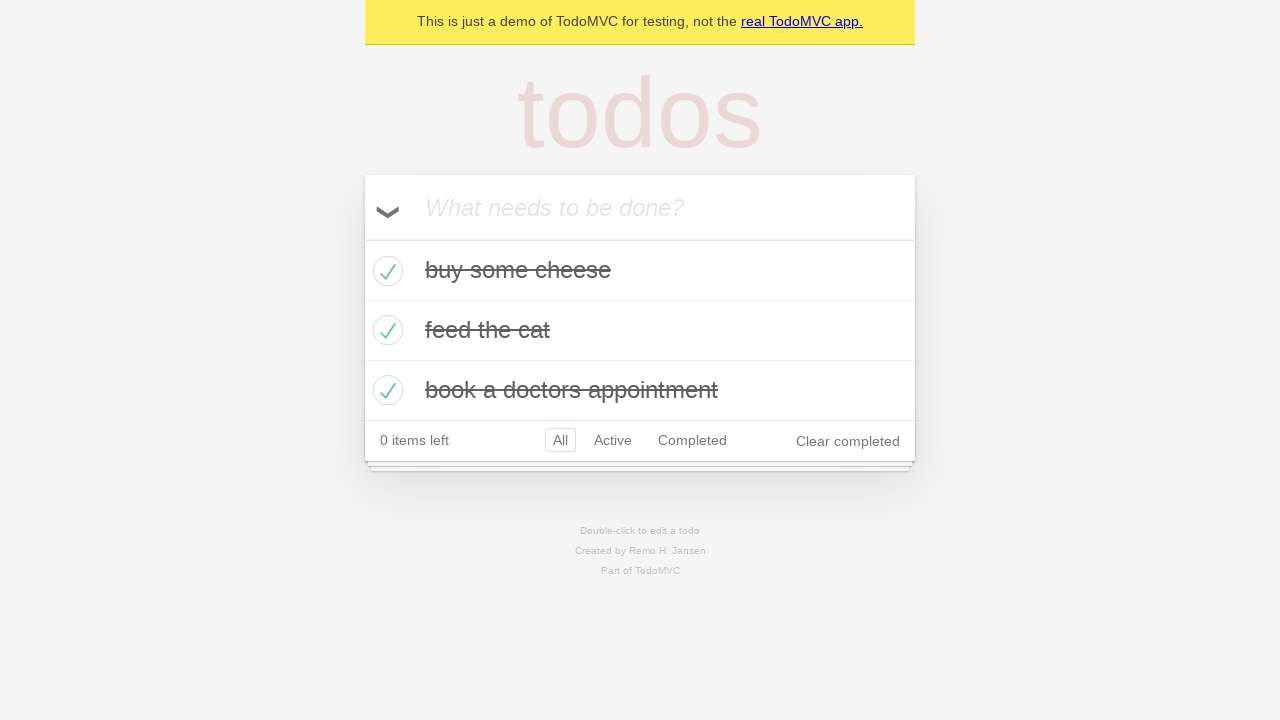

Unchecked first todo item at (385, 271) on internal:testid=[data-testid="todo-item"s] >> nth=0 >> internal:role=checkbox
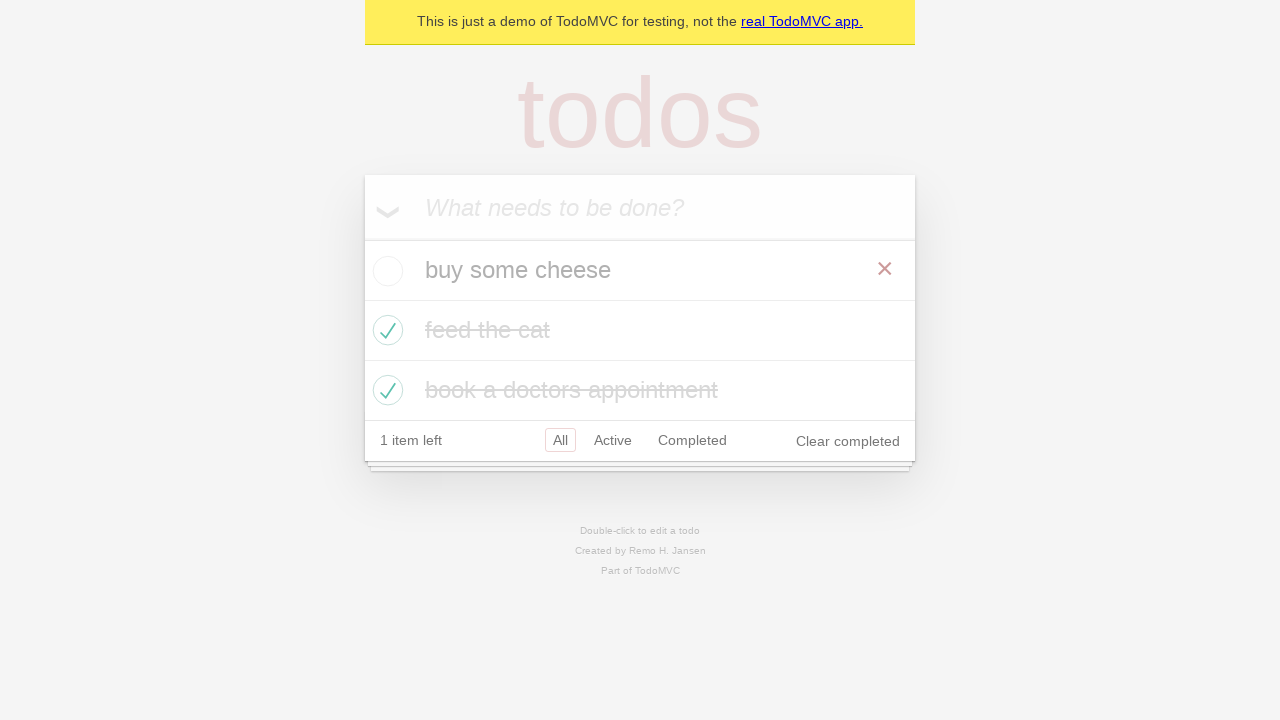

Rechecked first todo item at (385, 271) on internal:testid=[data-testid="todo-item"s] >> nth=0 >> internal:role=checkbox
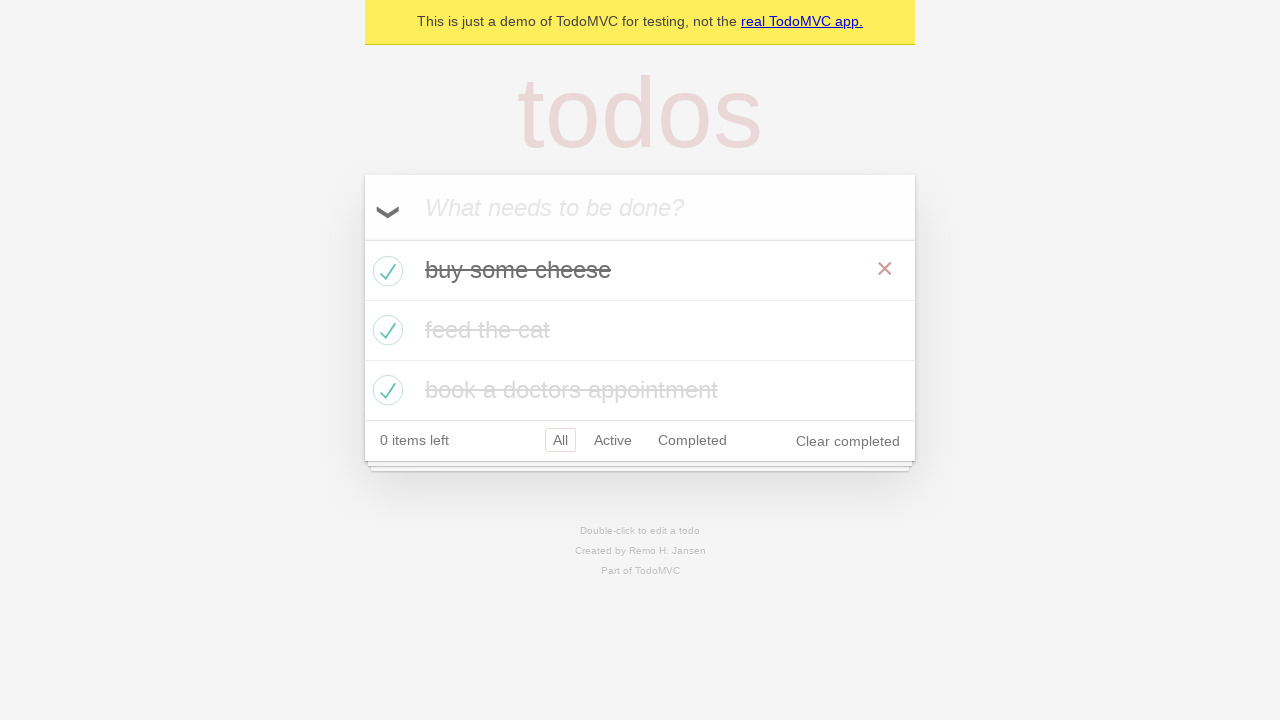

Waited 500ms for state to update
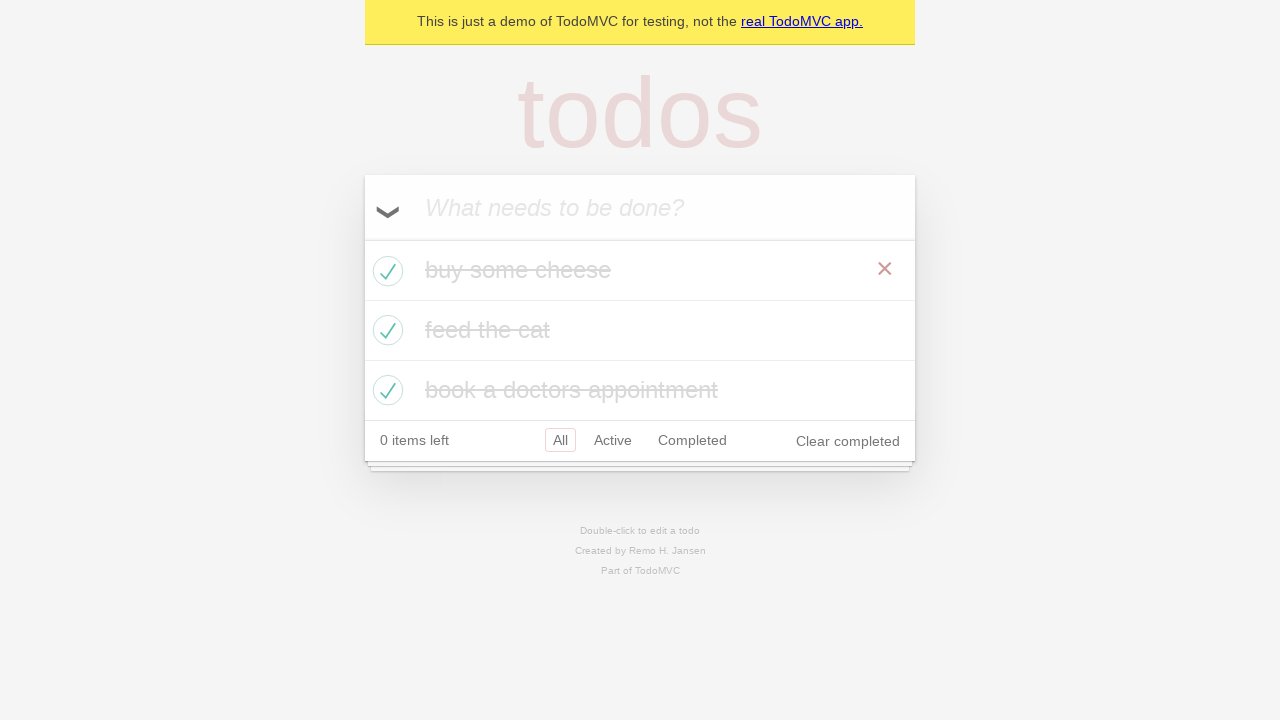

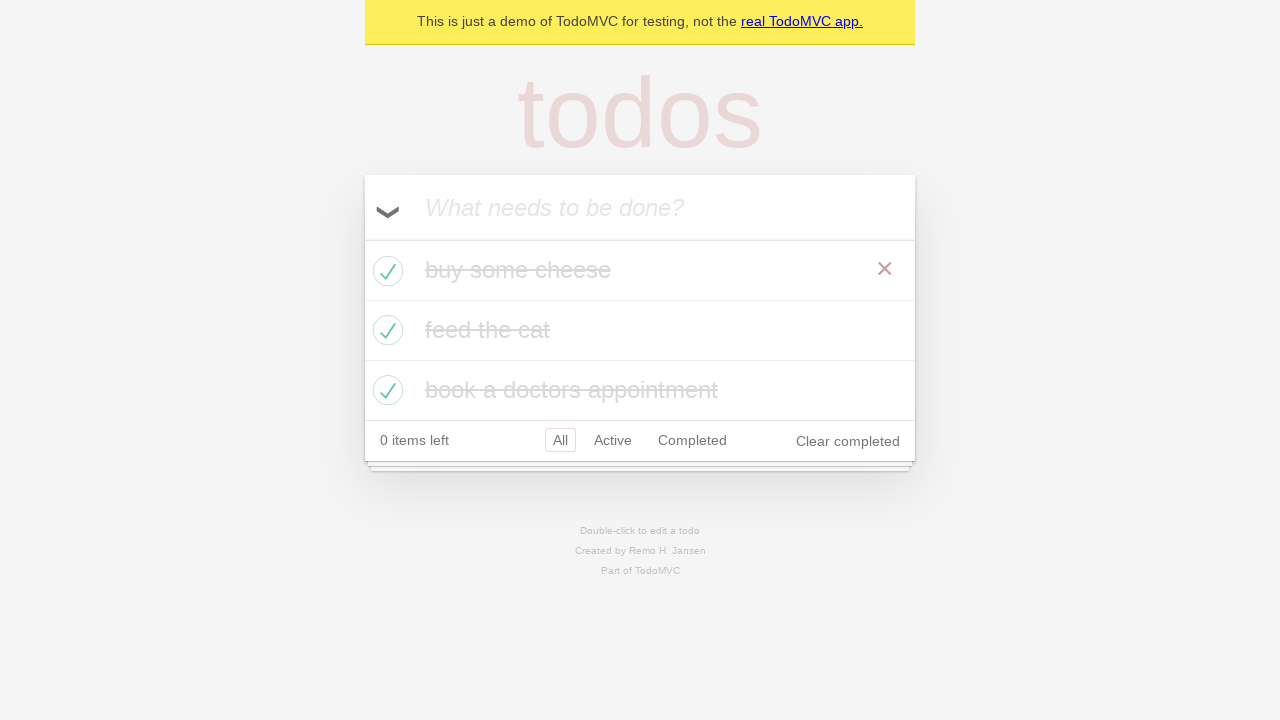